Tests page scrolling functionality by pressing Page Down key 5 times to scroll down the page.

Starting URL: https://www.delta.com

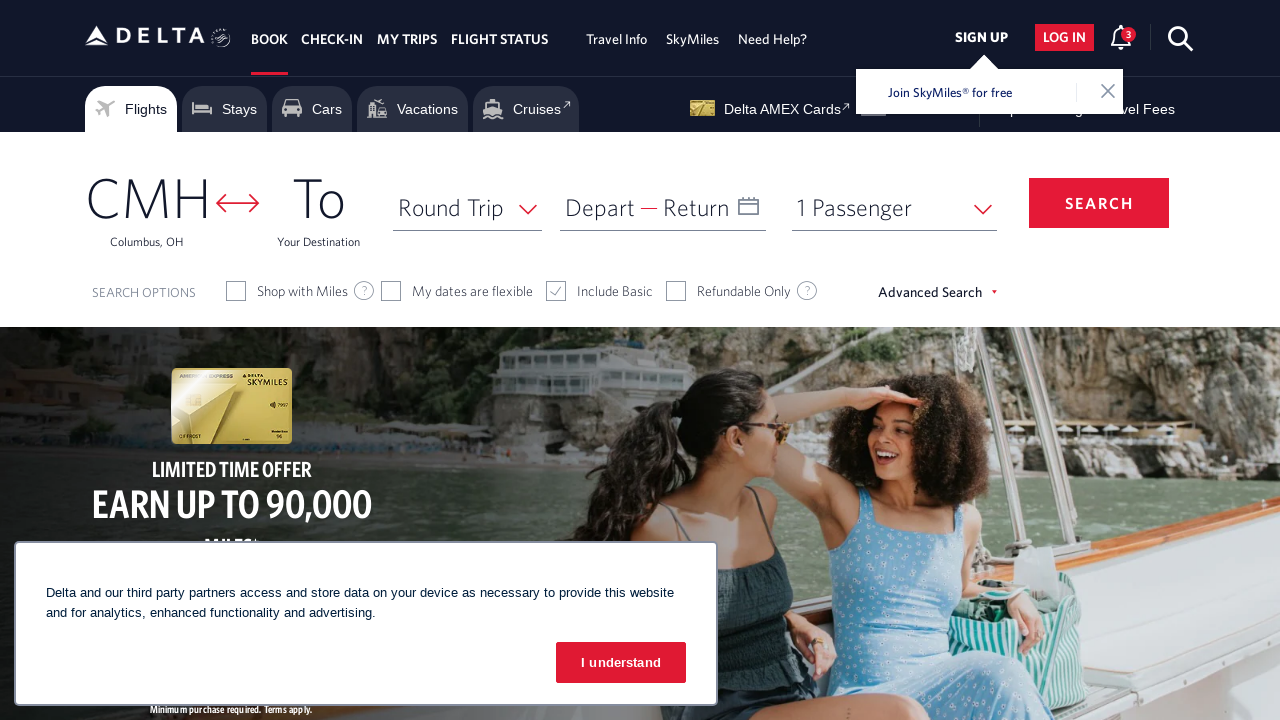

Waited 1 second before scrolling
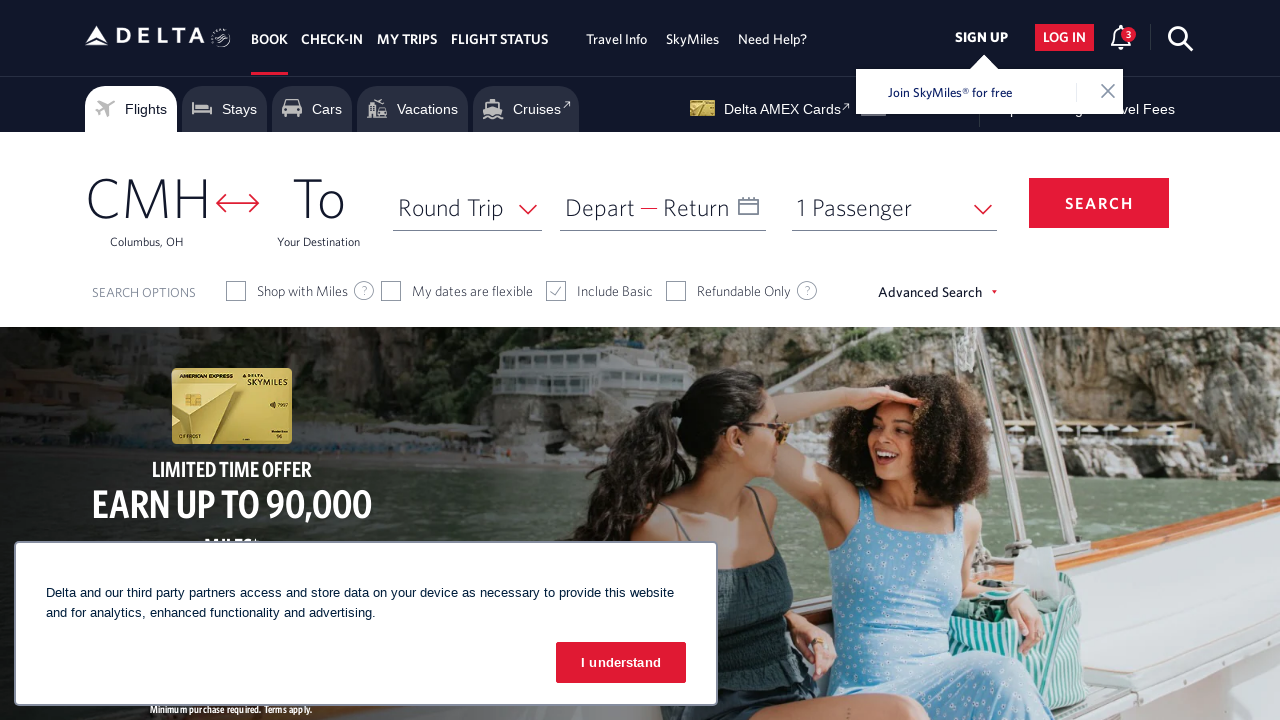

Pressed Page Down key (scroll 1/5)
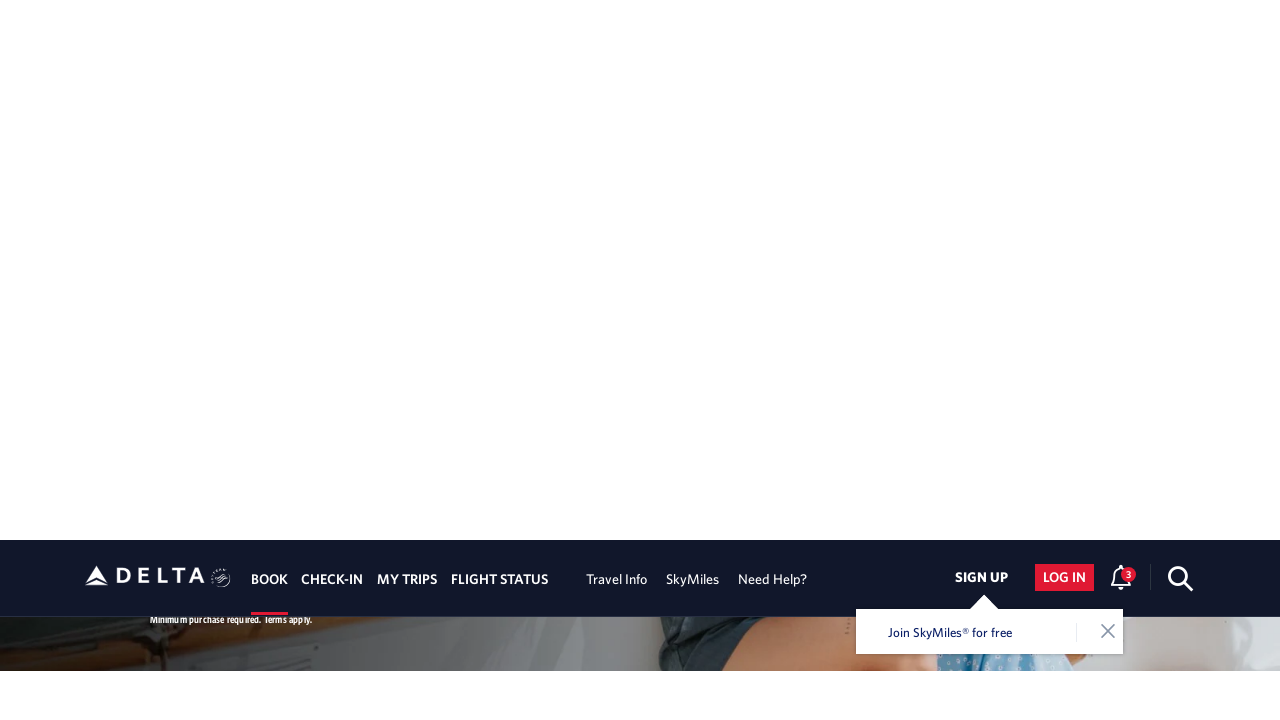

Waited 1 second after scrolling
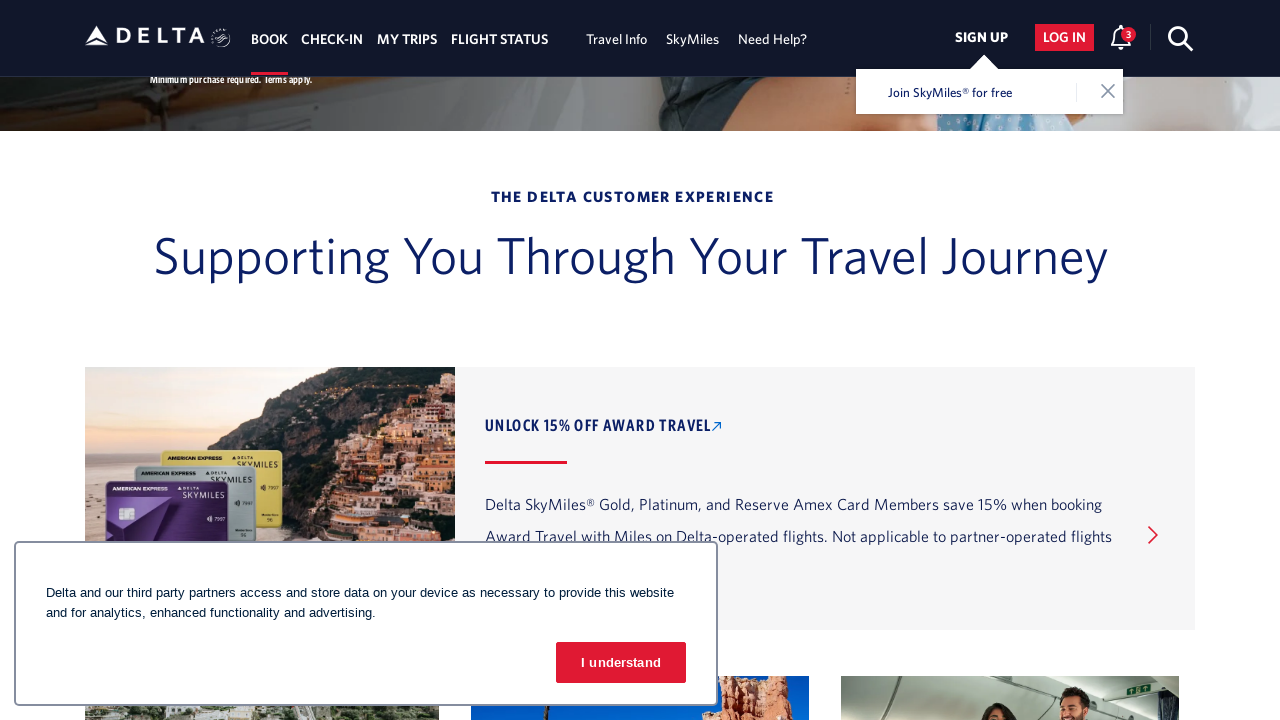

Waited 1 second before scrolling
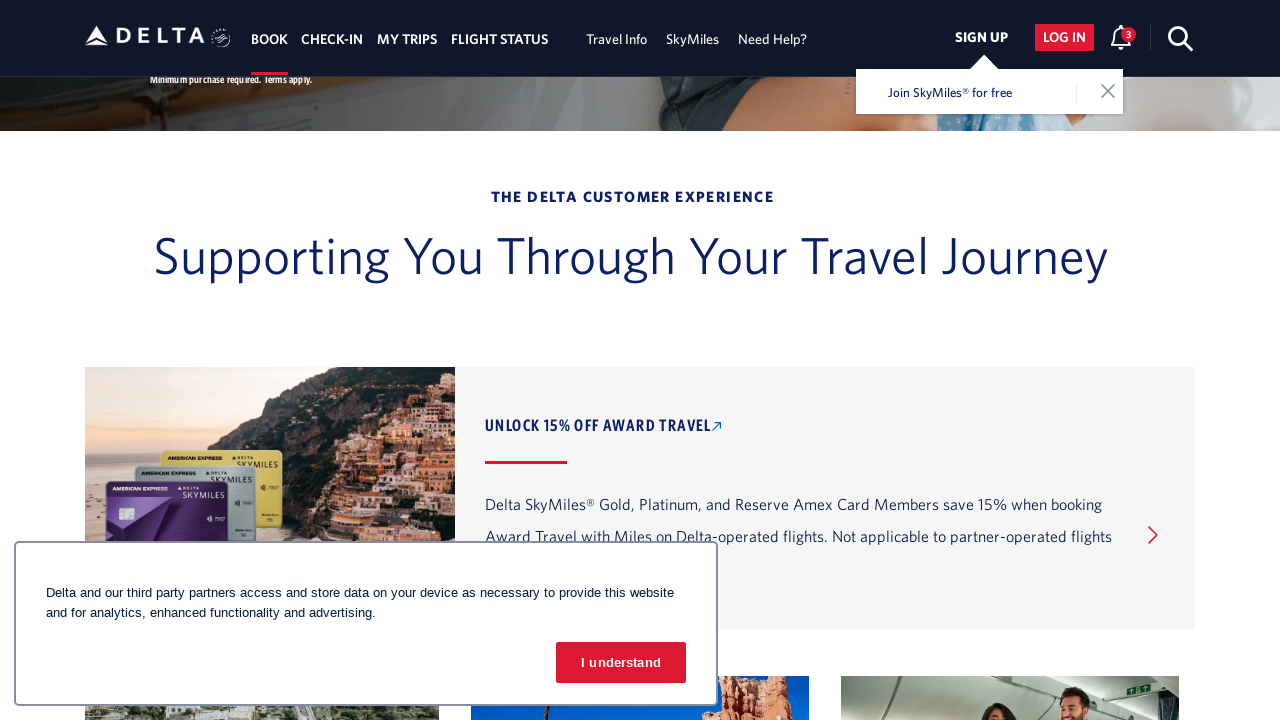

Pressed Page Down key (scroll 2/5)
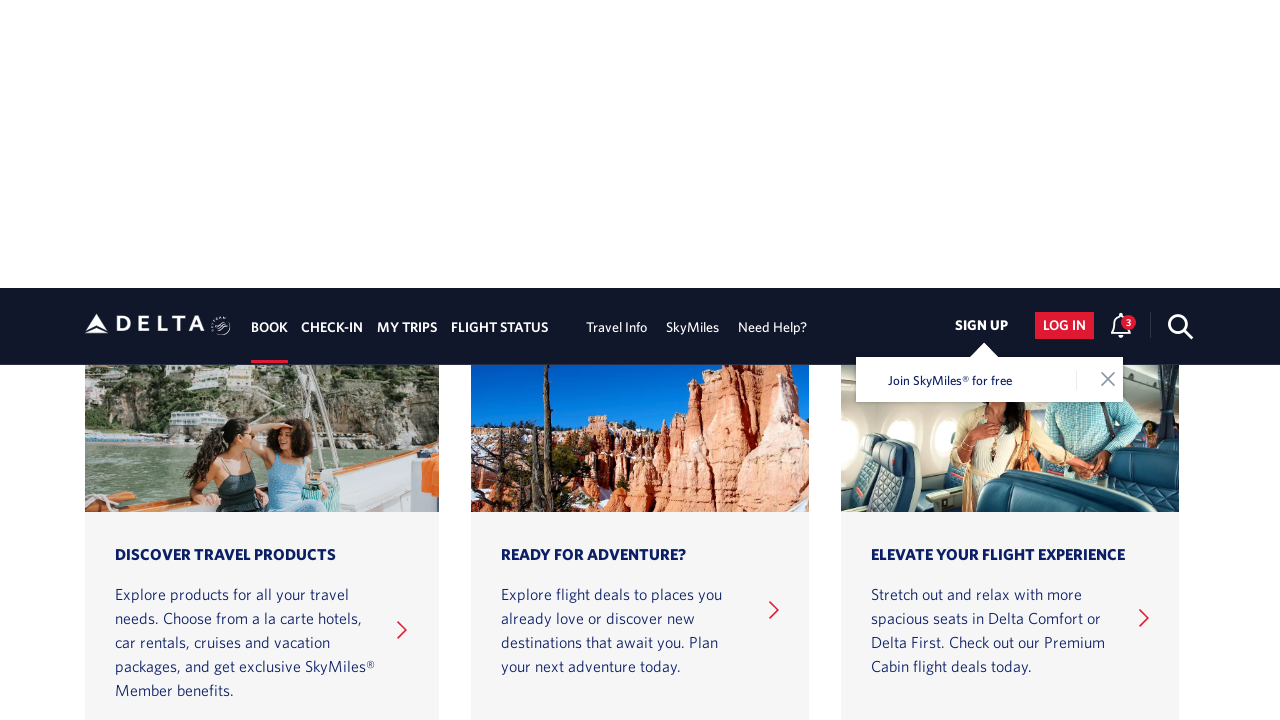

Waited 1 second after scrolling
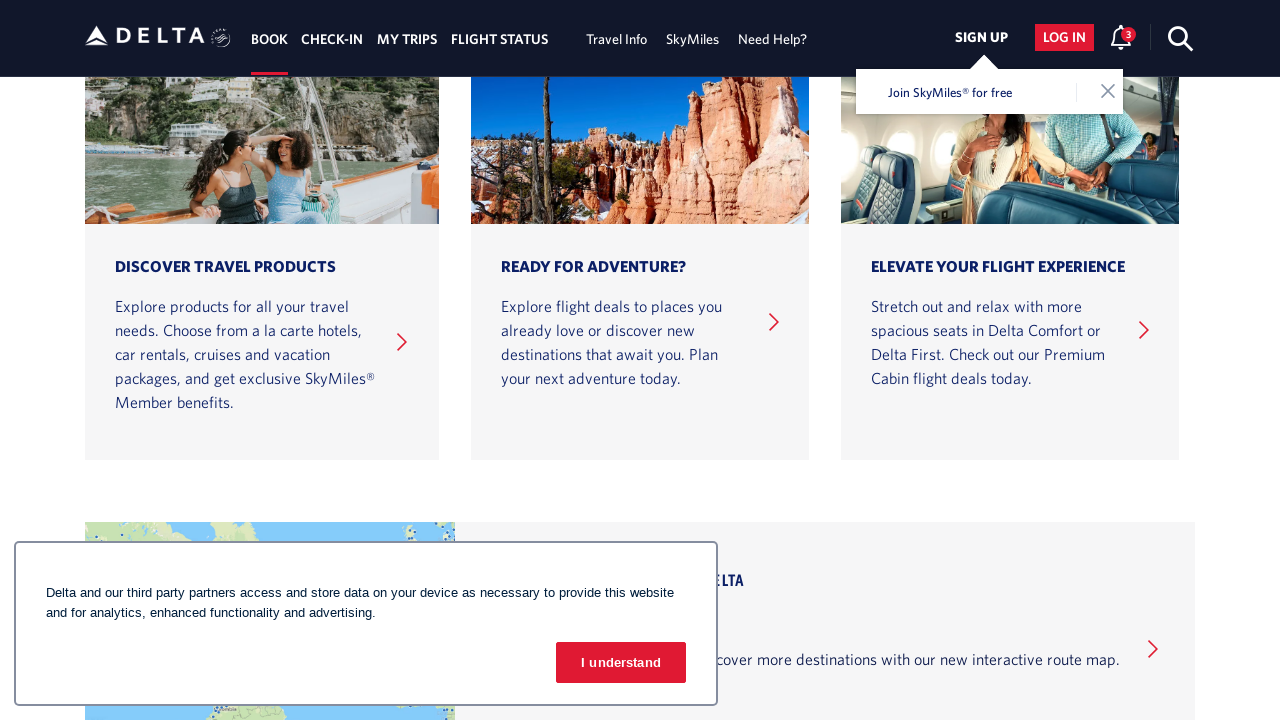

Waited 1 second before scrolling
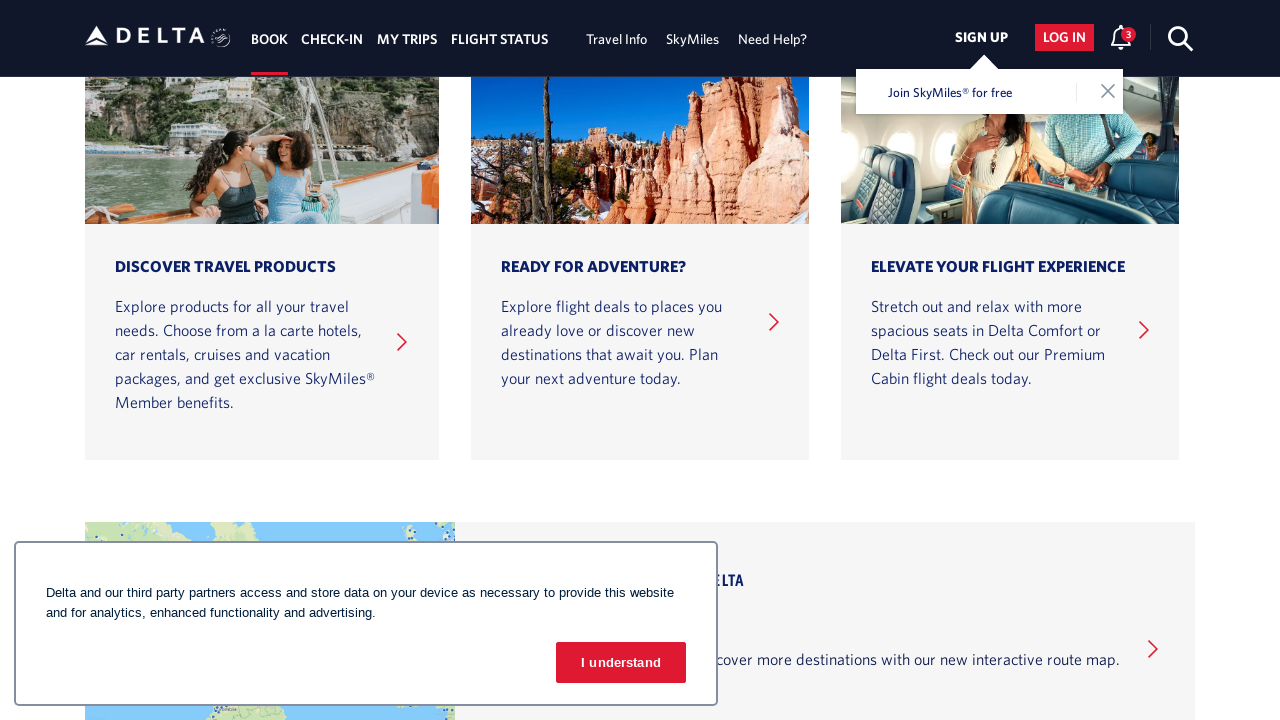

Pressed Page Down key (scroll 3/5)
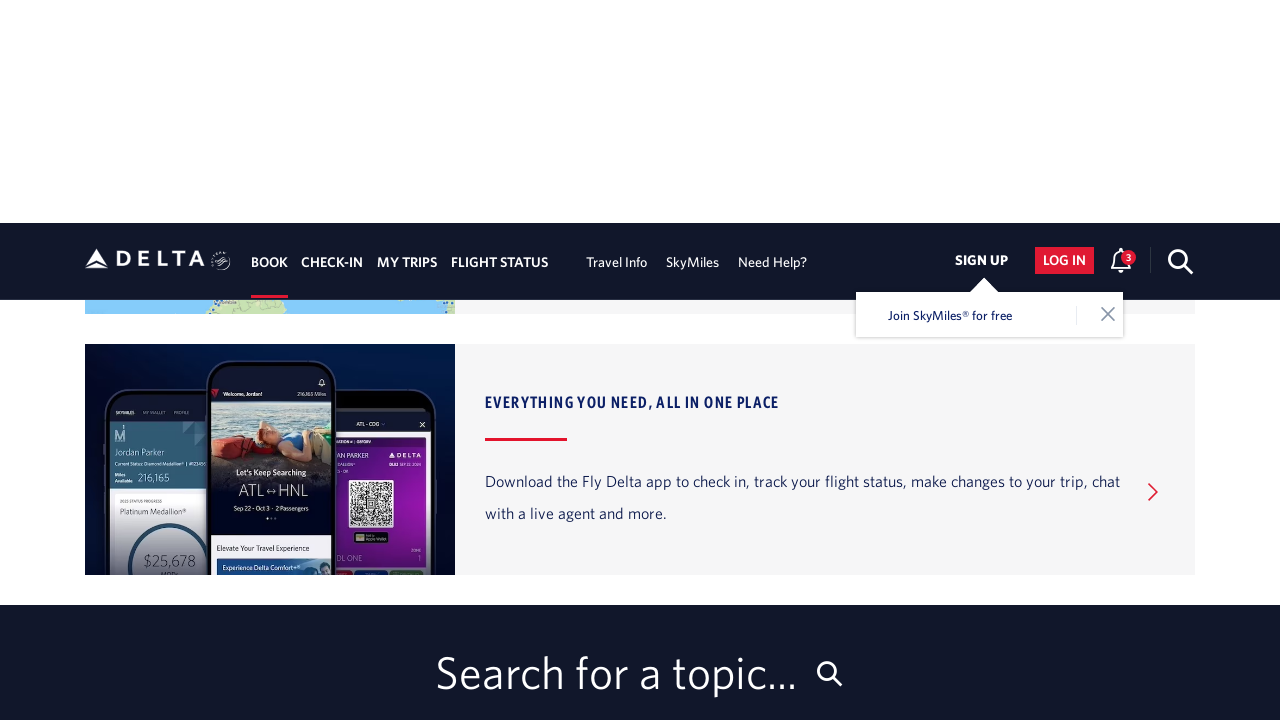

Waited 1 second after scrolling
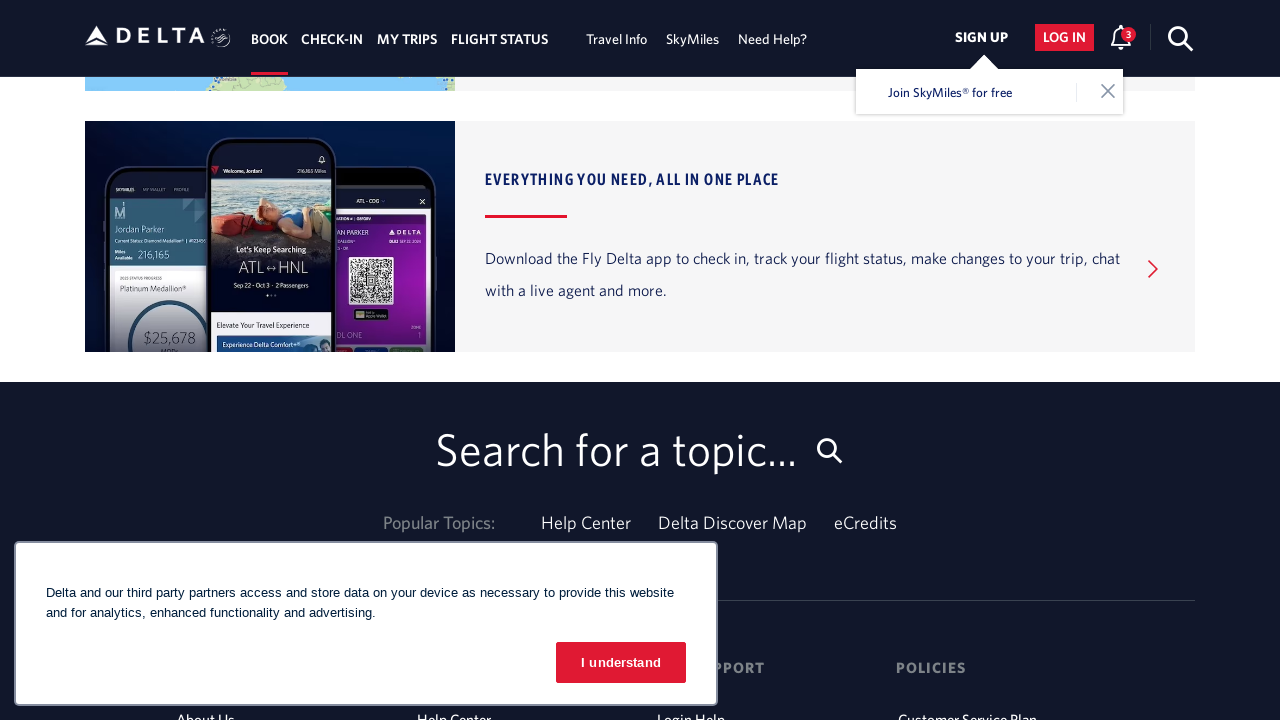

Waited 1 second before scrolling
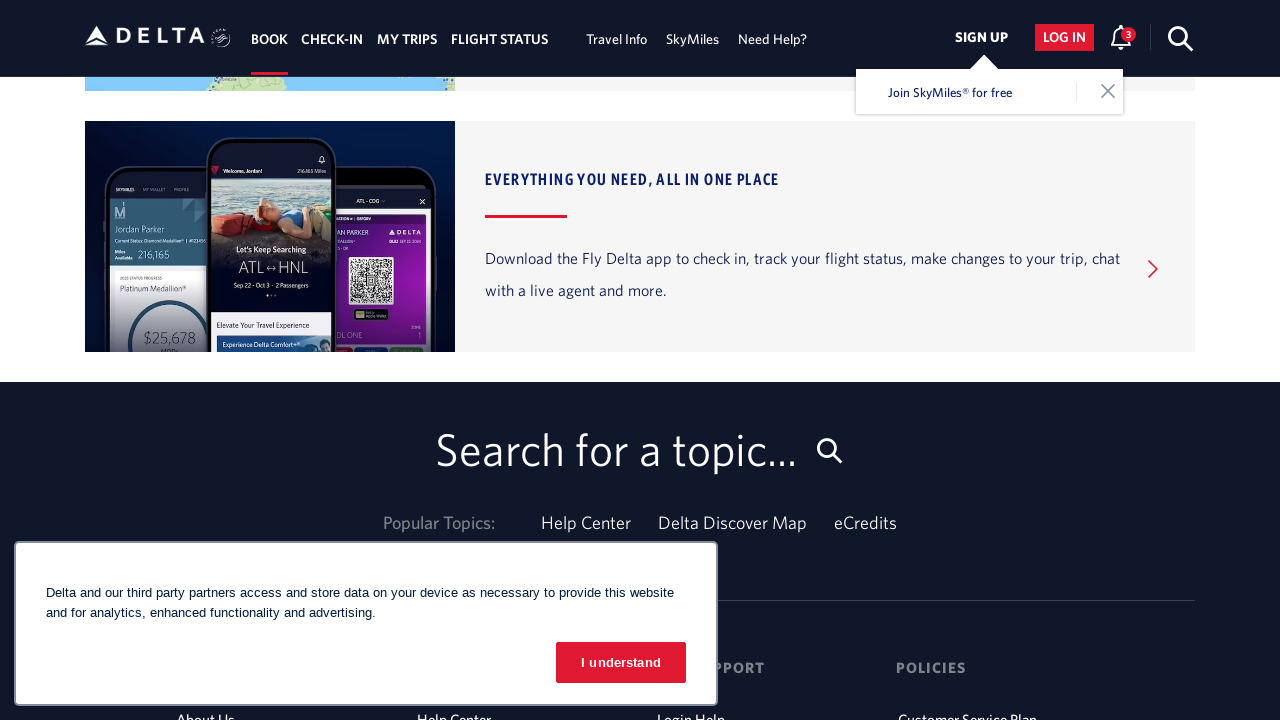

Pressed Page Down key (scroll 4/5)
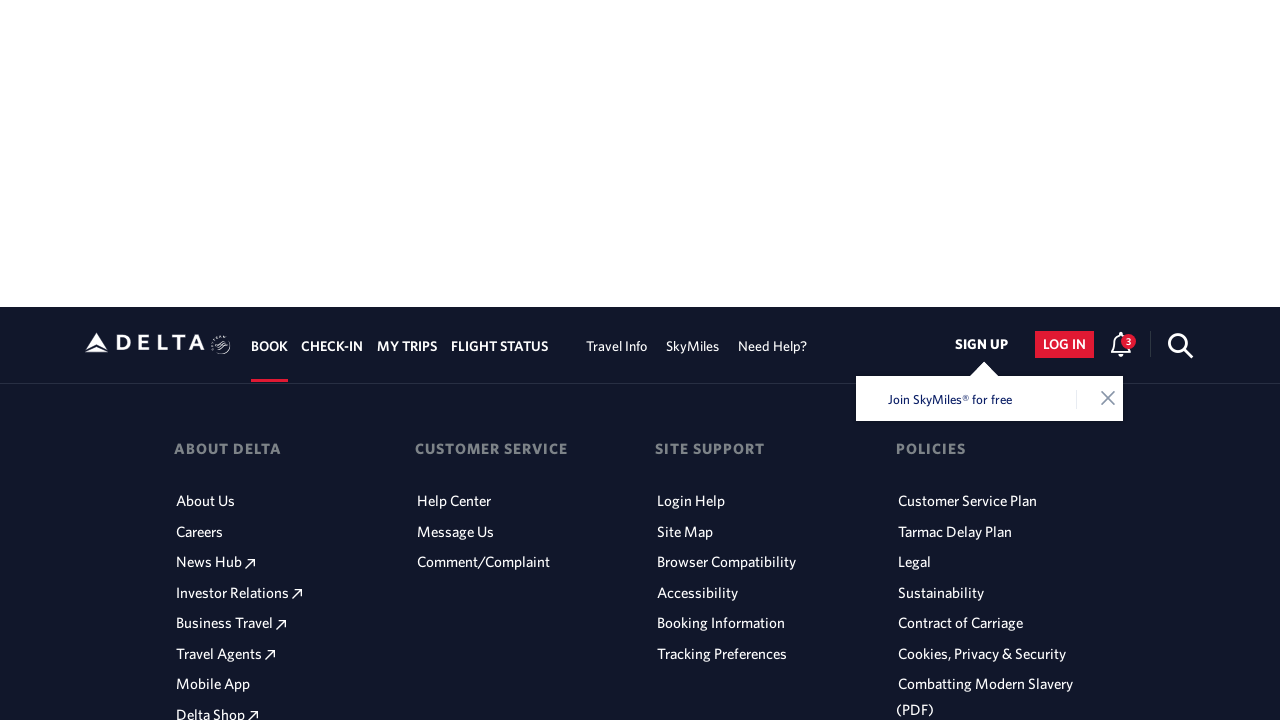

Waited 1 second after scrolling
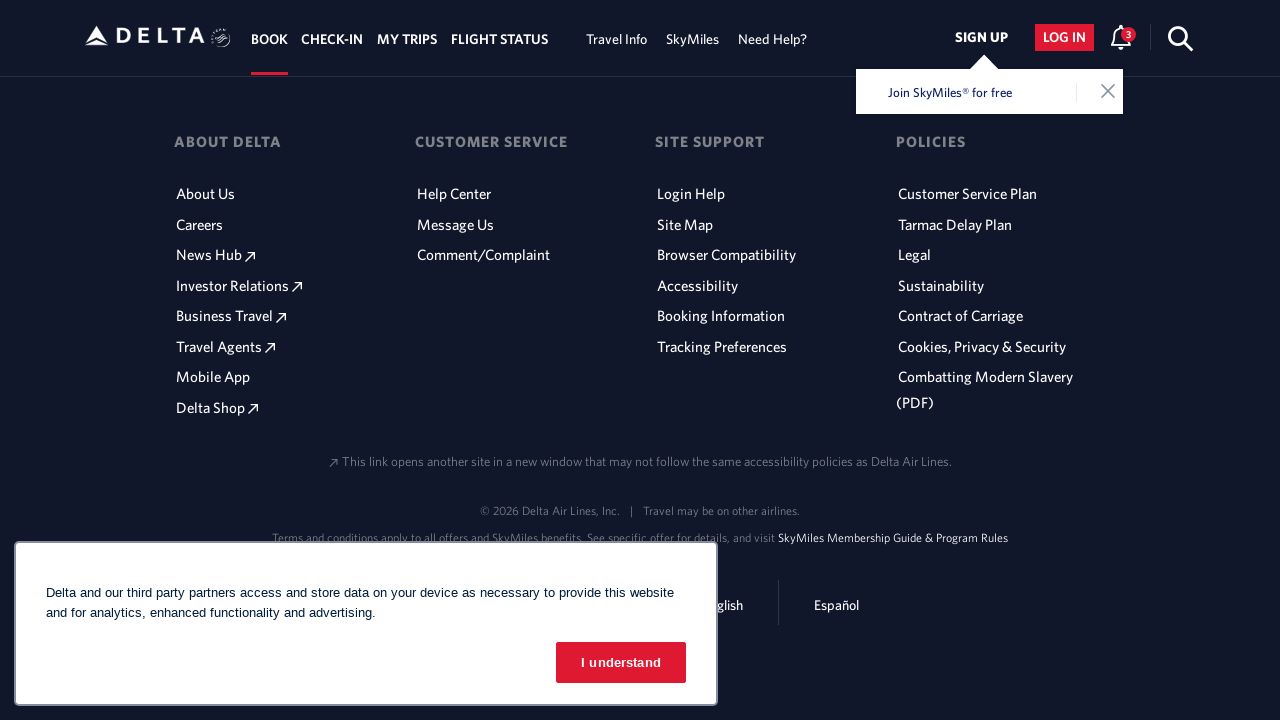

Waited 1 second before scrolling
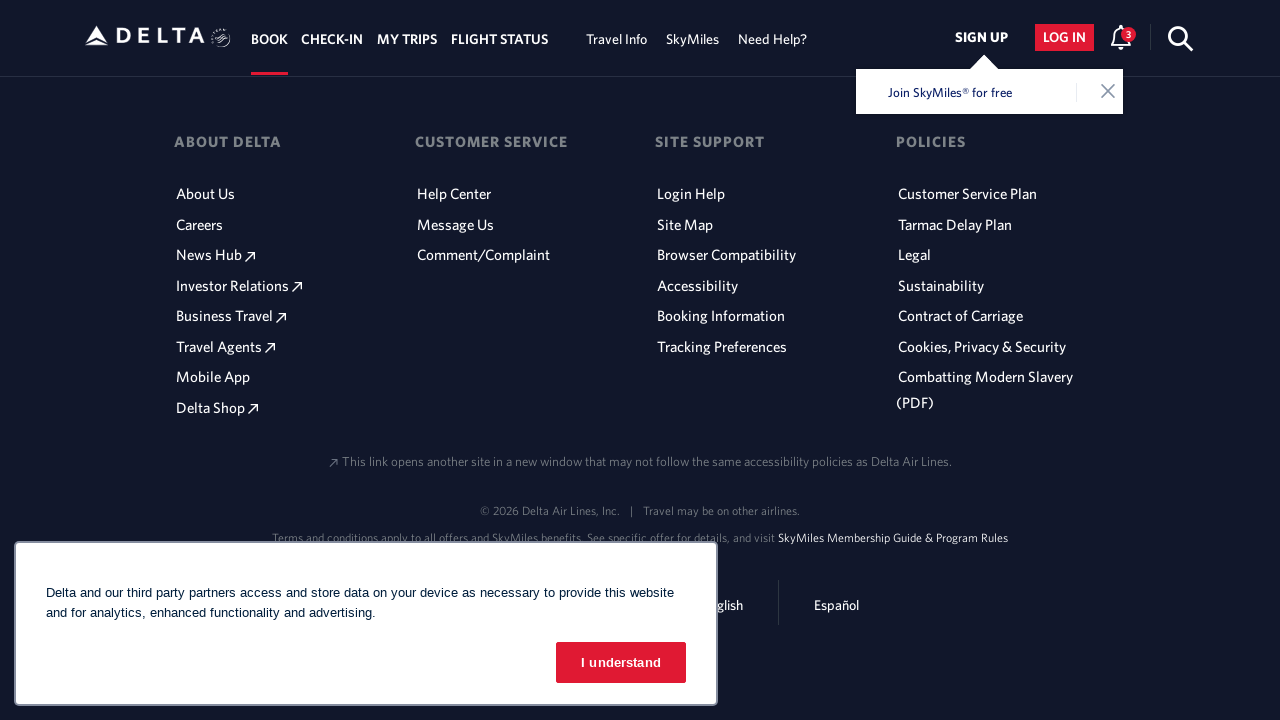

Pressed Page Down key (scroll 5/5)
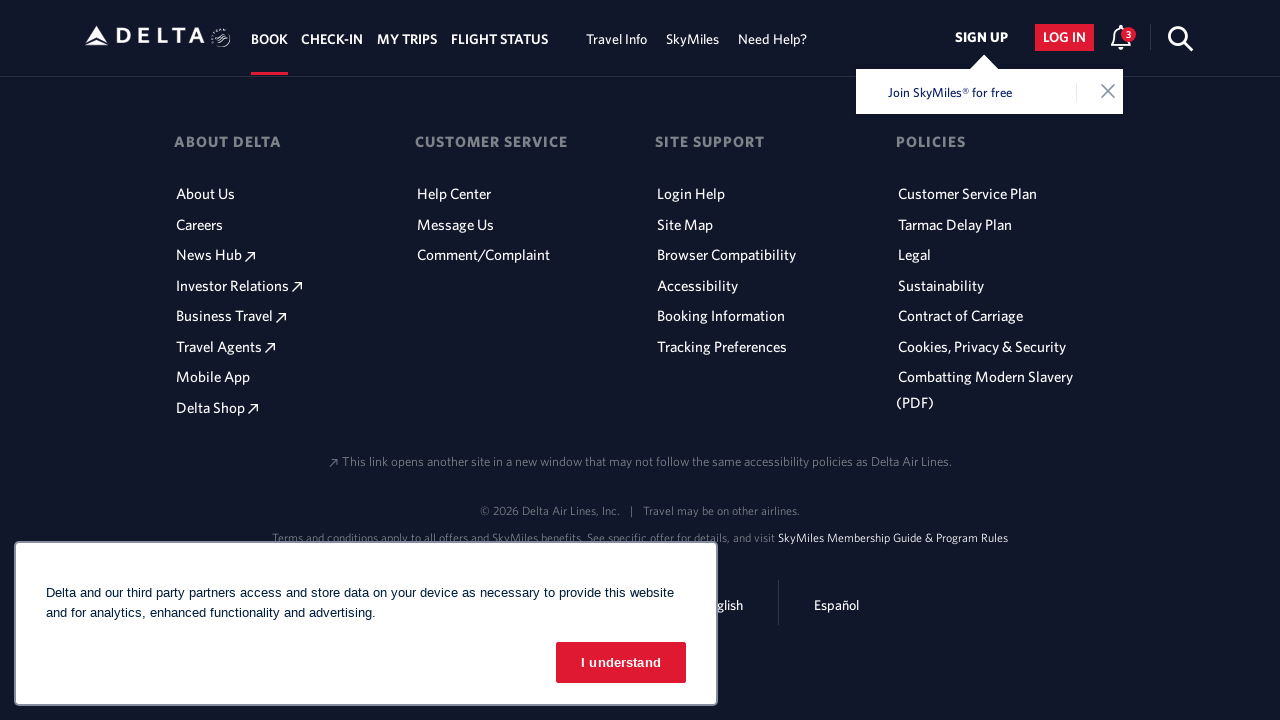

Waited 1 second after scrolling
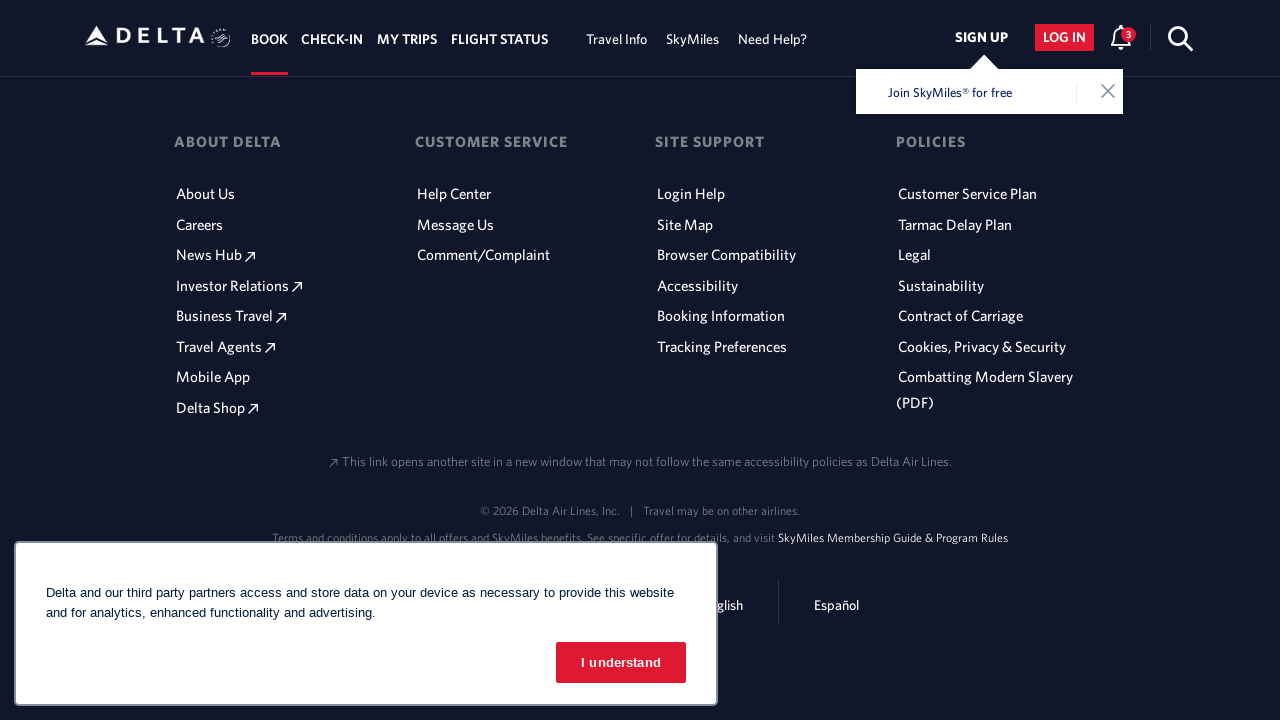

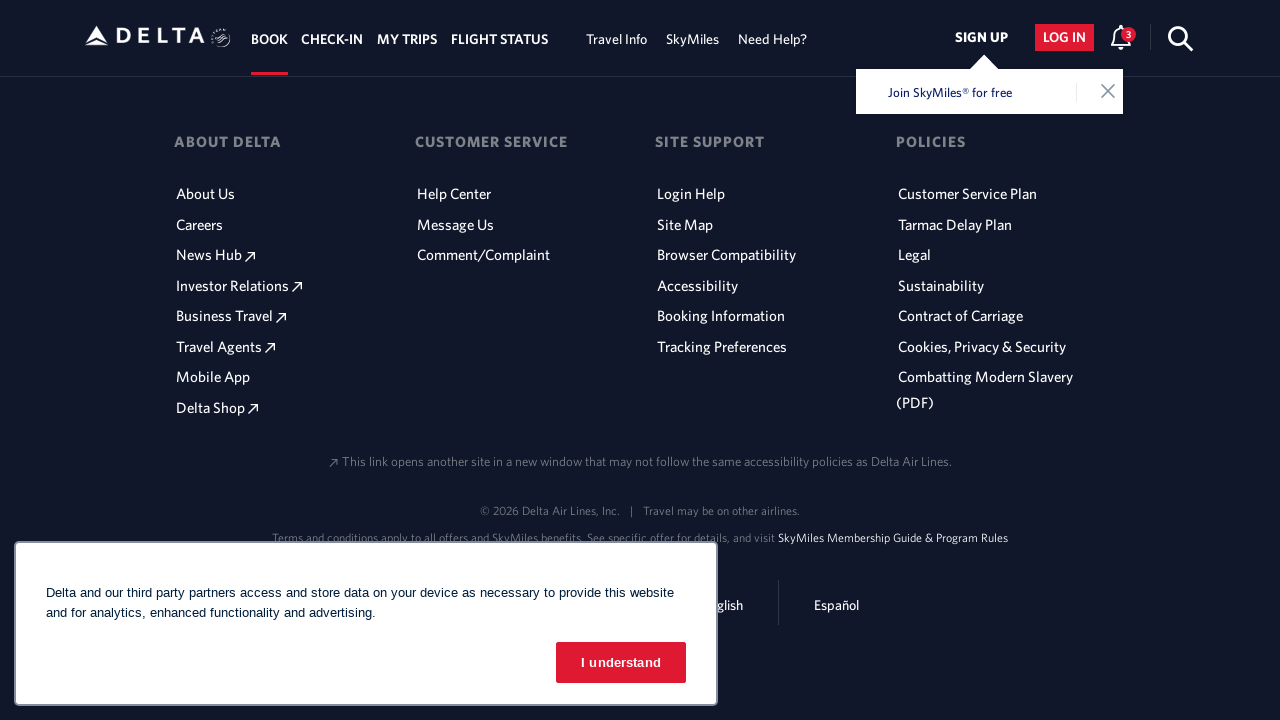